Navigates to the training support homepage and clicks on the about link to navigate to the about page

Starting URL: https://v1.training-support.net

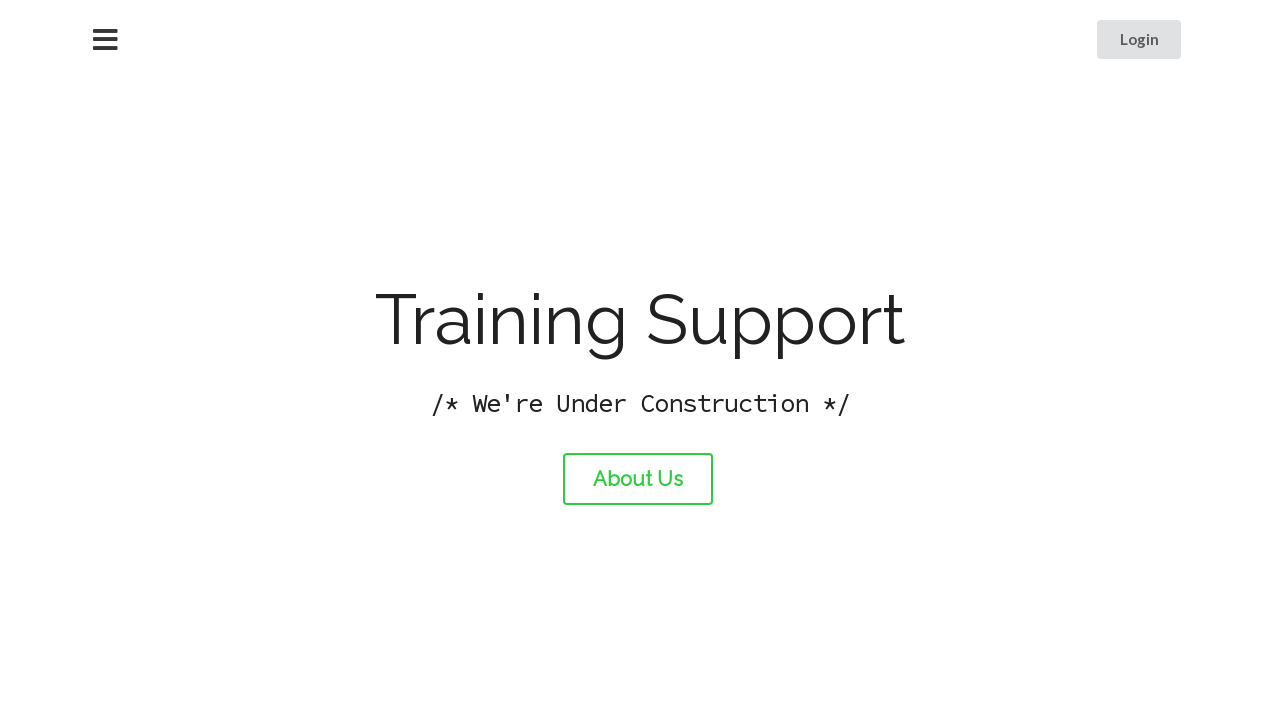

Navigated to training support homepage
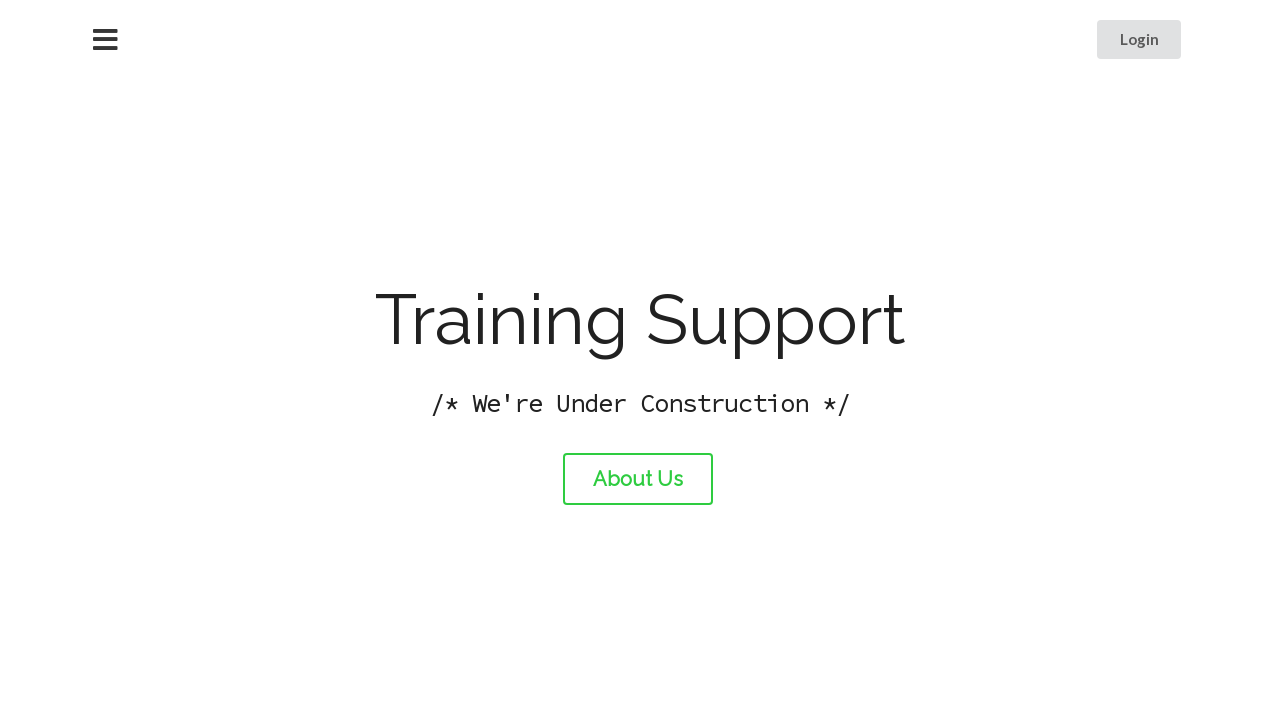

Clicked on the about link at (638, 479) on #about-link
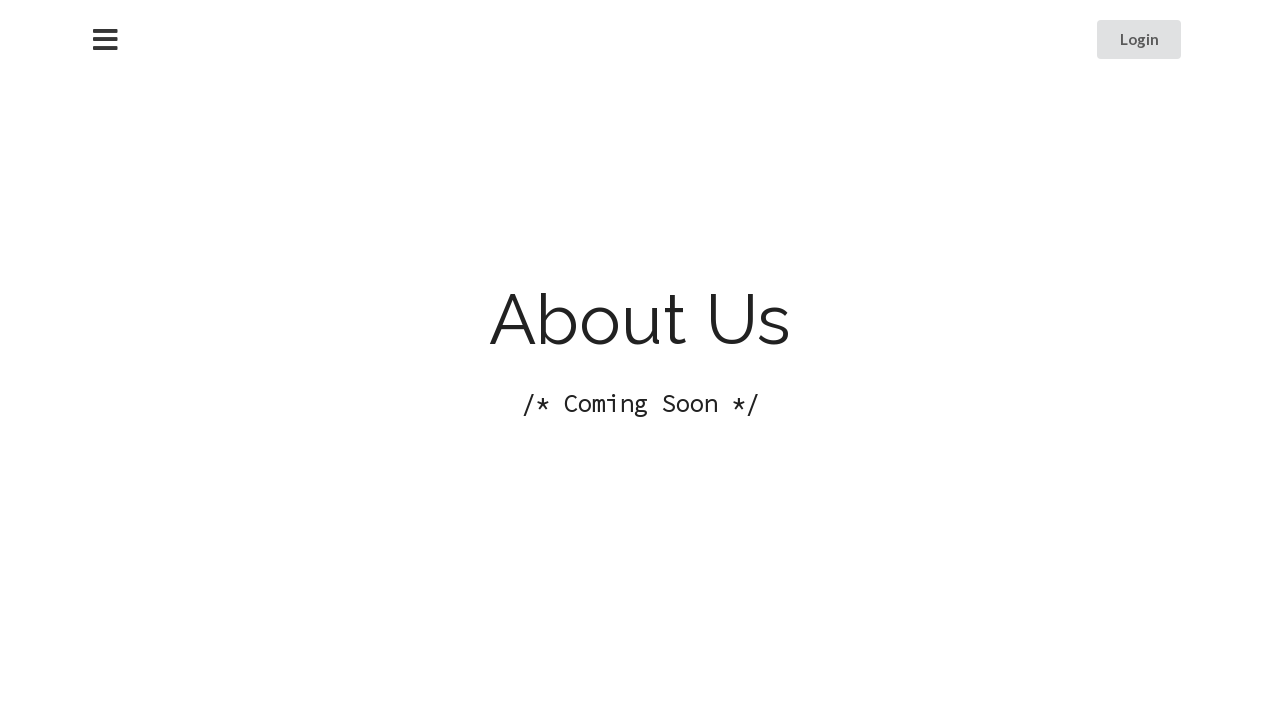

About page loaded and DOM content rendered
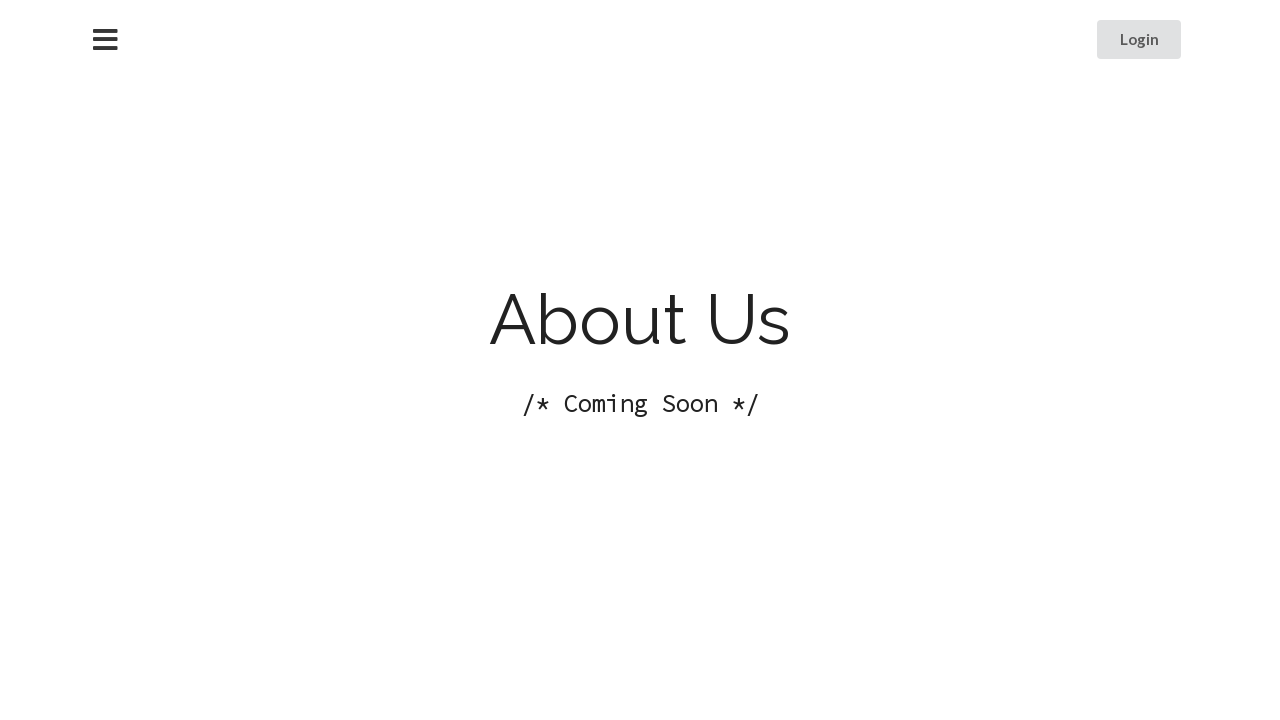

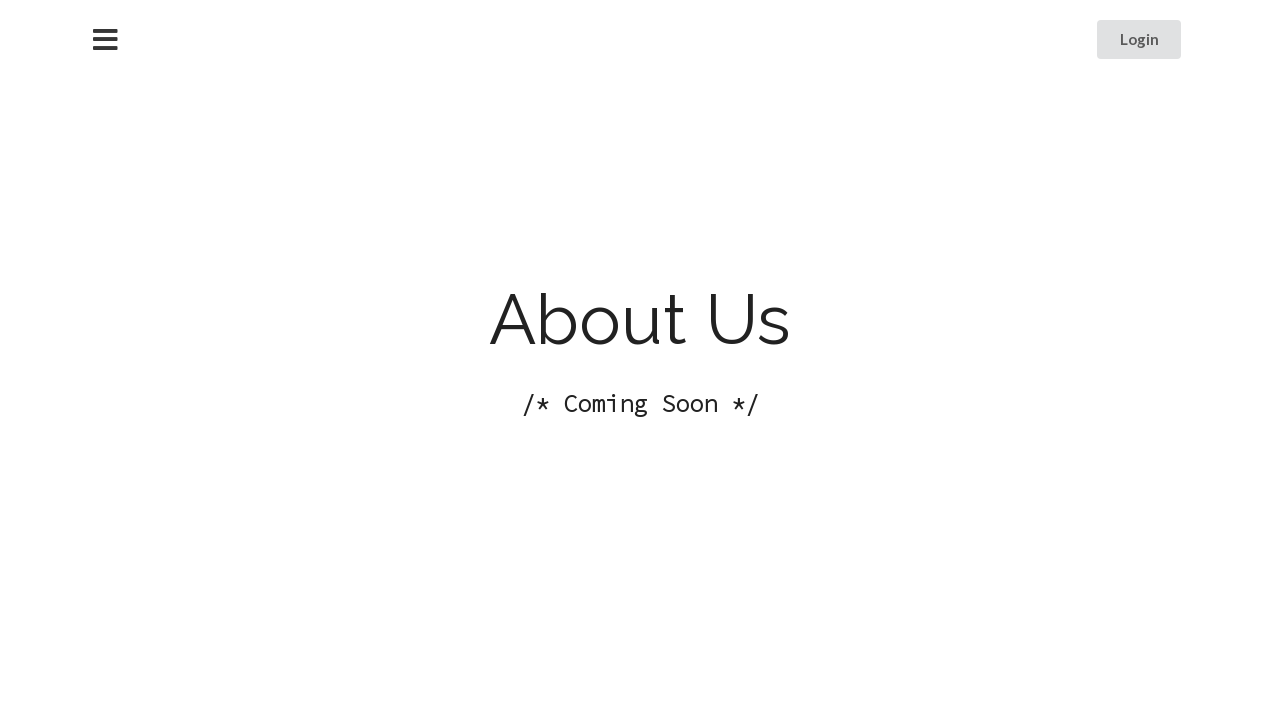